Tests dynamic page loading where content is initially hidden and becomes visible after clicking a Start button. Clicks the Start button, waits for the hidden element to become visible, and verifies the finish text appears.

Starting URL: http://the-internet.herokuapp.com/dynamic_loading/1

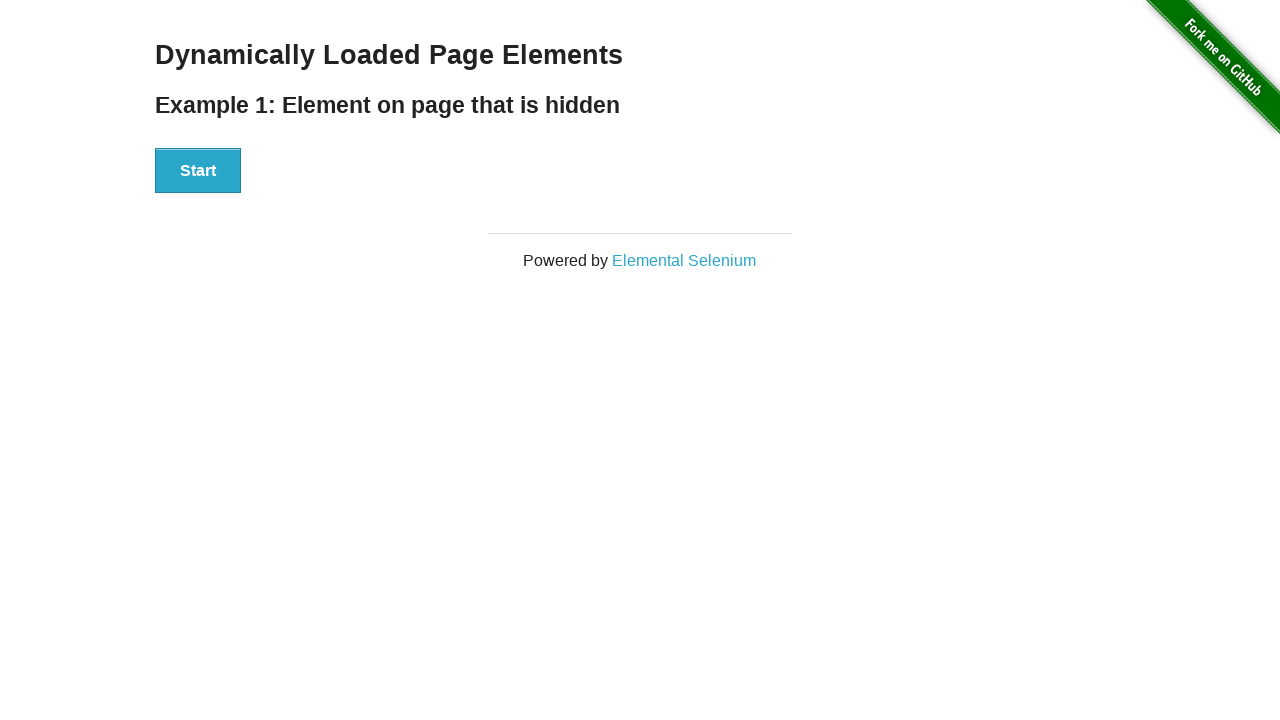

Clicked the Start button at (198, 171) on #start button
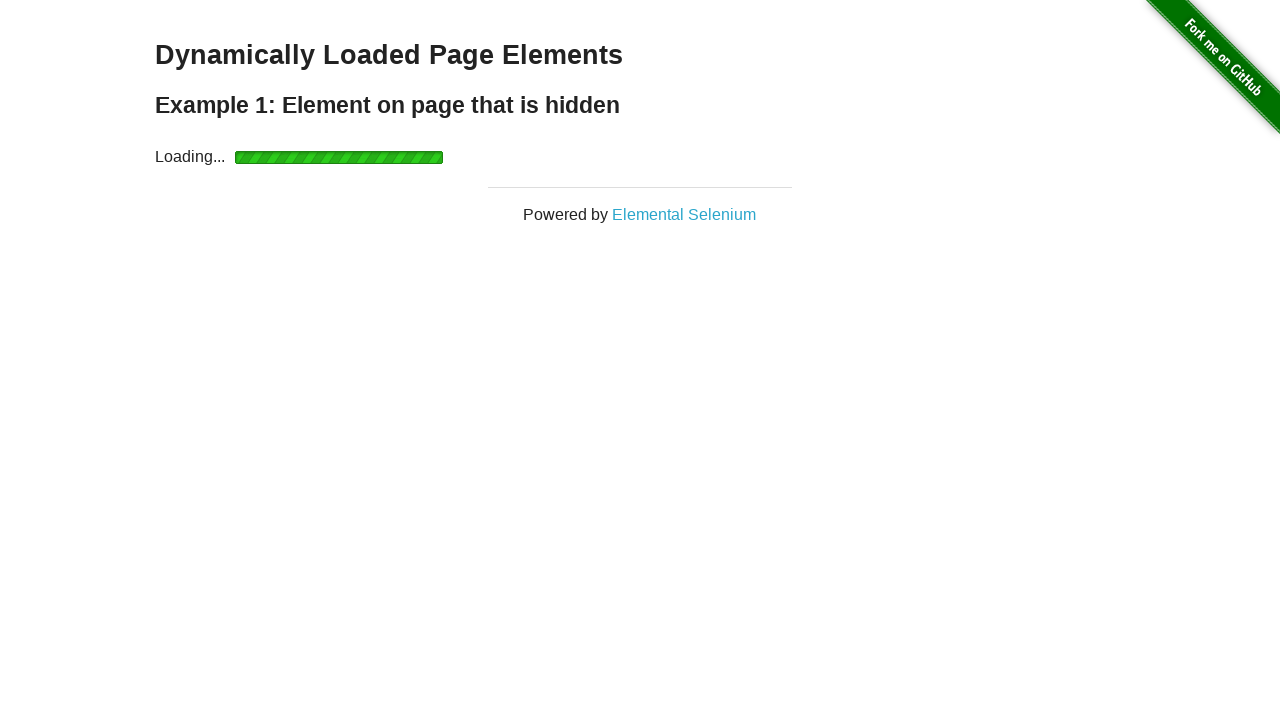

Waited for finish element to become visible
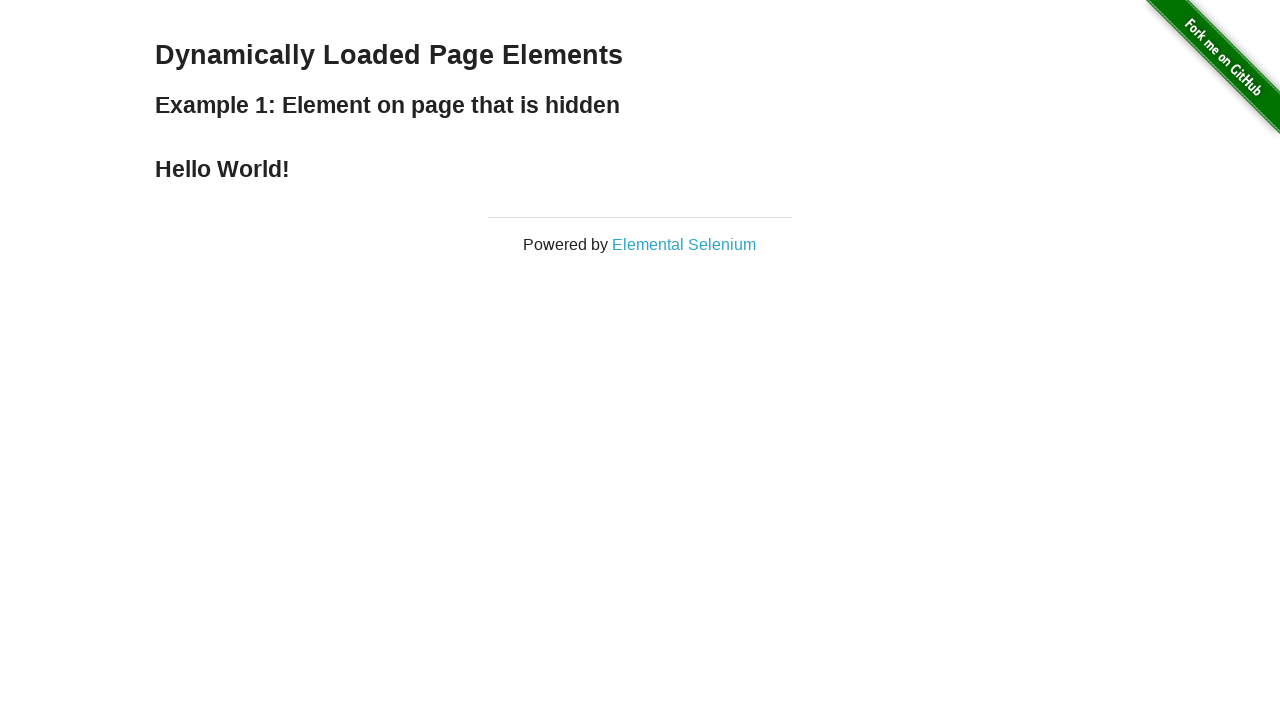

Verified finish element is visible
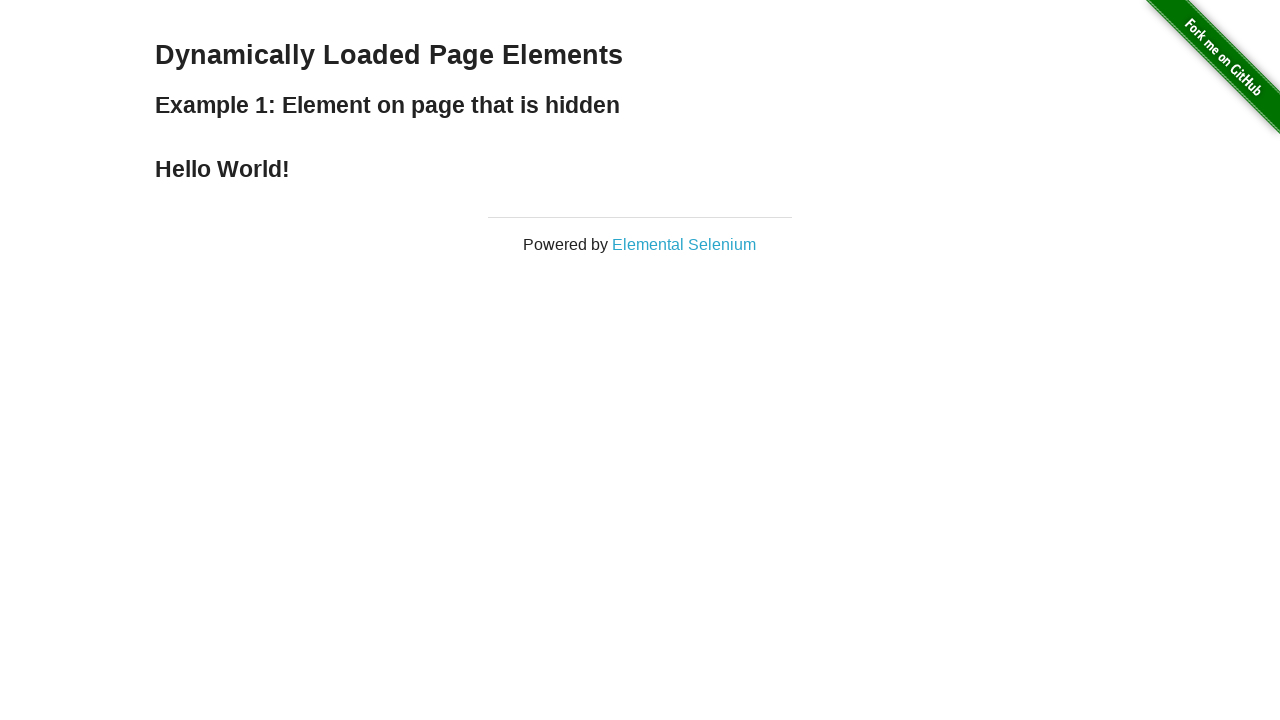

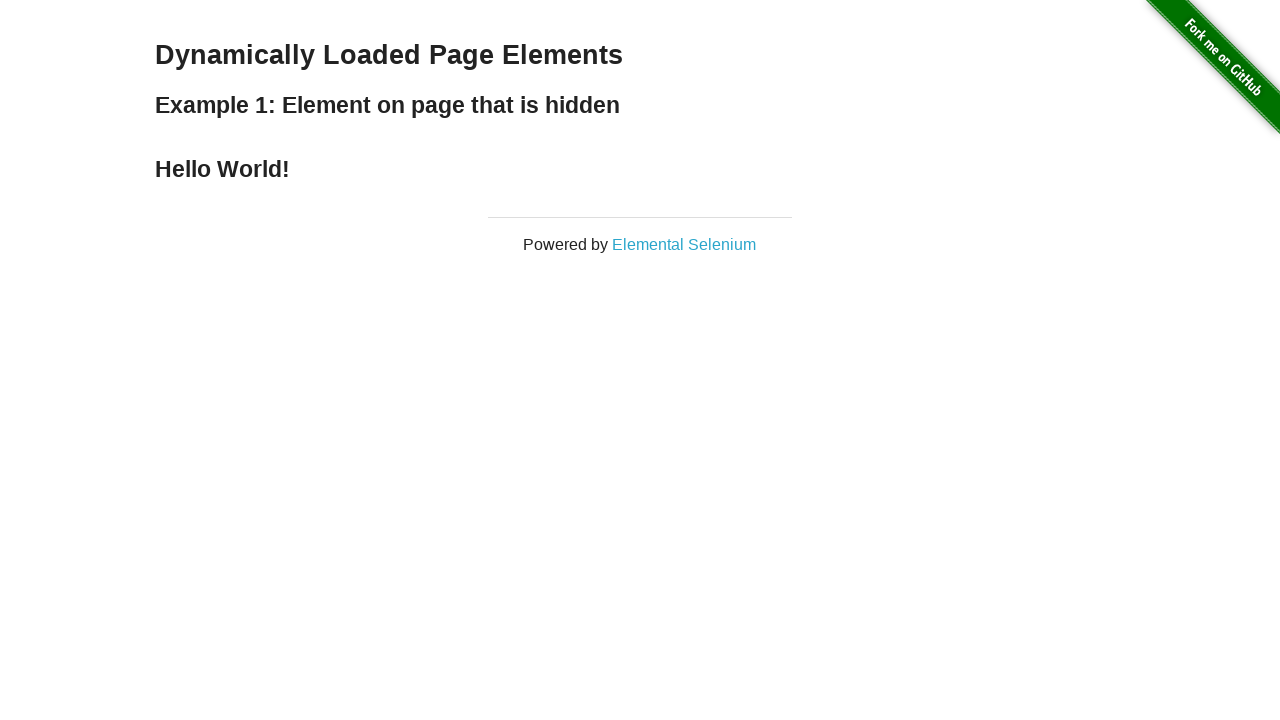